Tests that registration fails when username has leading spaces.

Starting URL: https://anatoly-karpovich.github.io/demo-login-form/

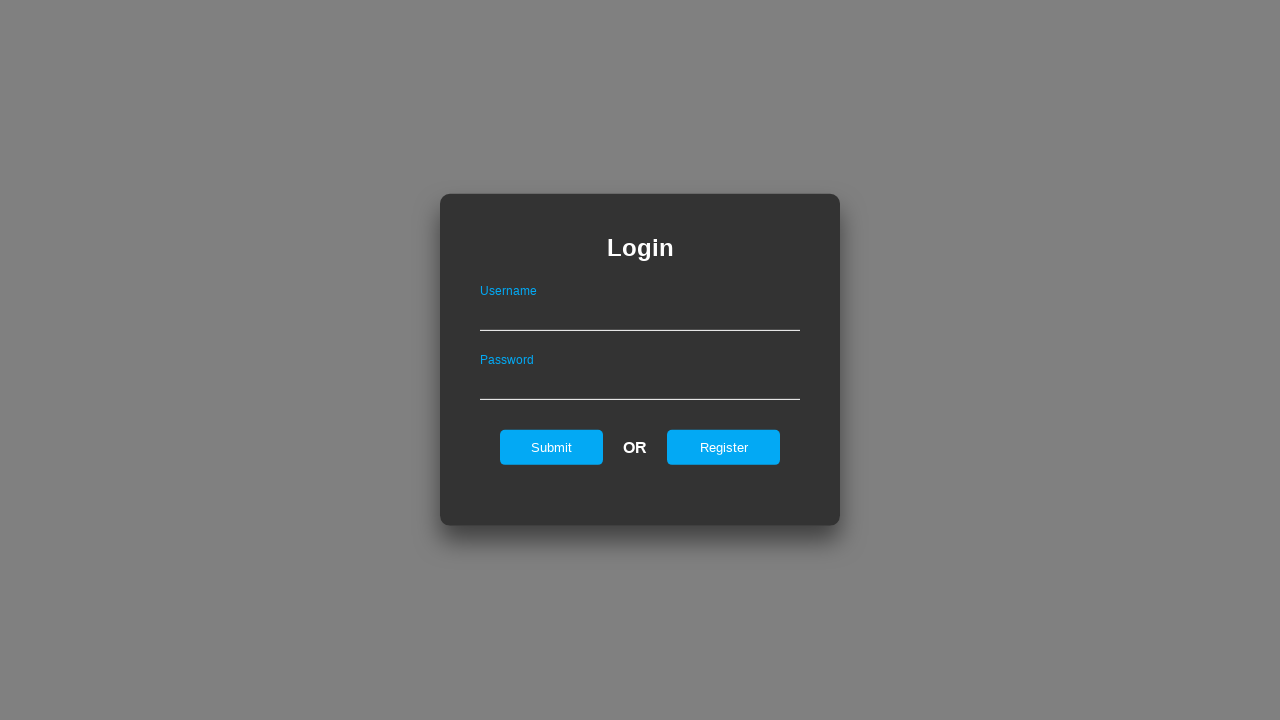

Clicked register link to navigate to registration form at (724, 447) on #registerOnLogin
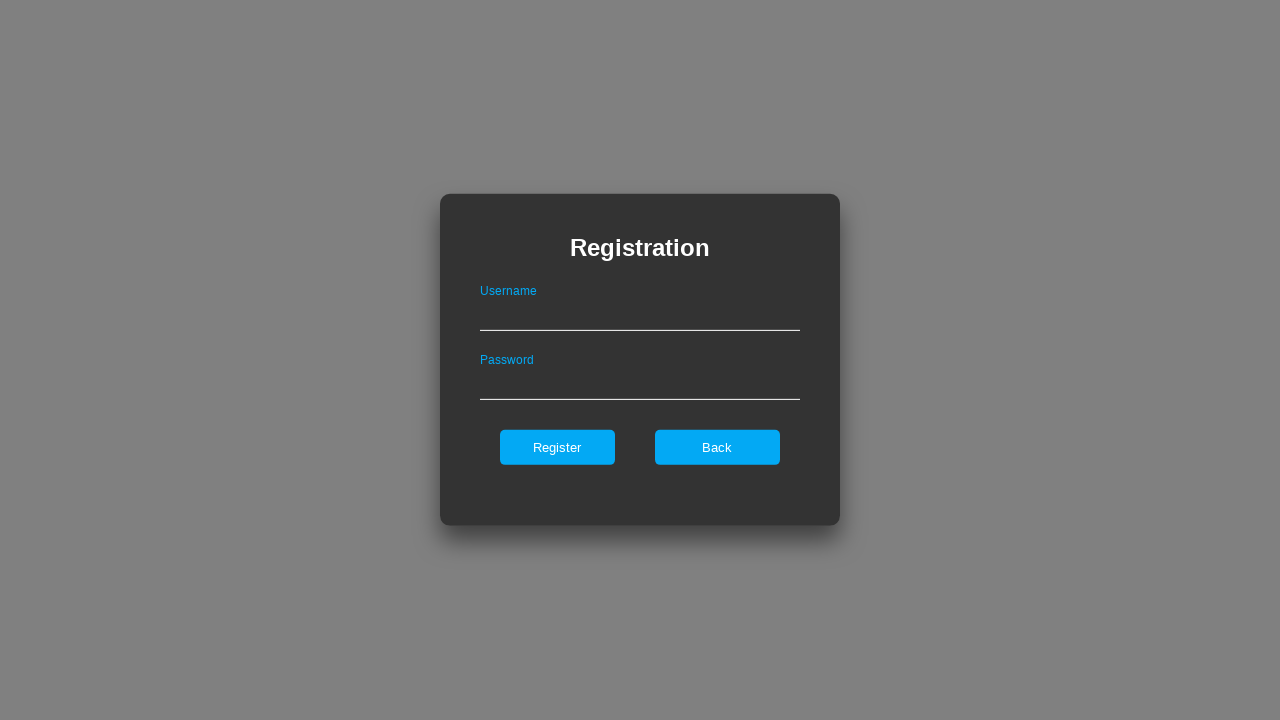

Filled username field with leading space ' test' on #userNameOnRegister
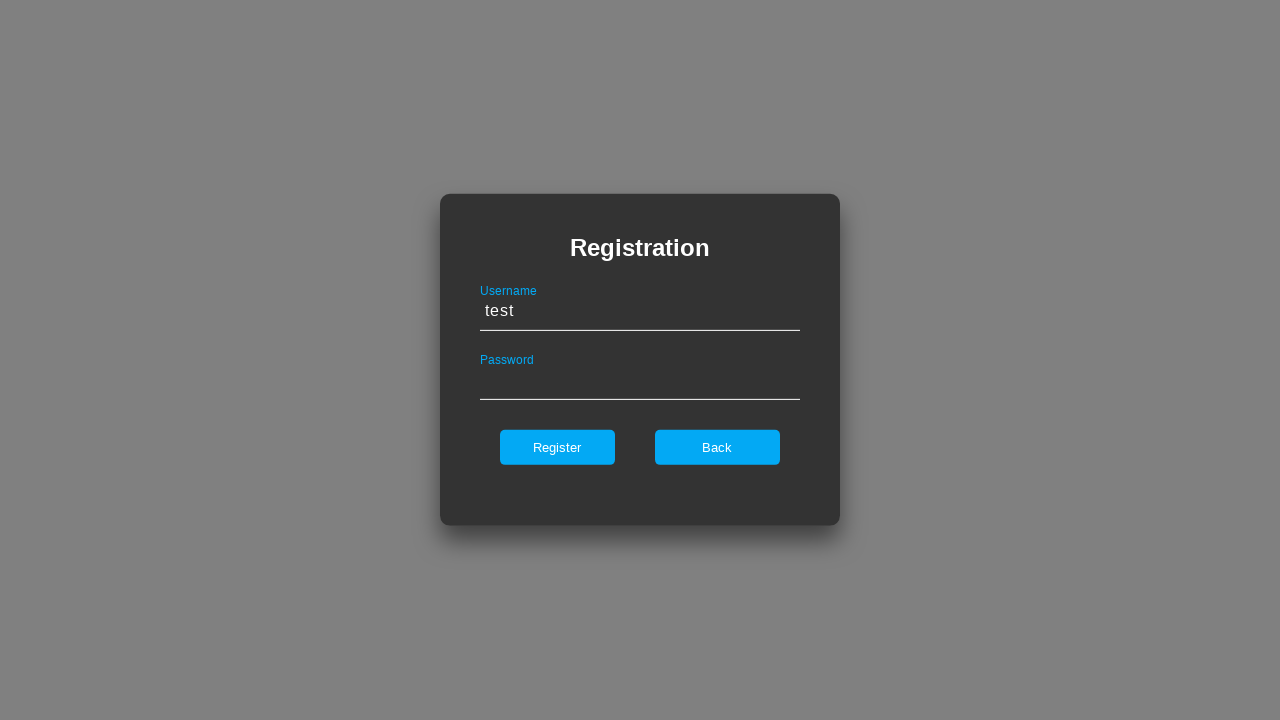

Filled password field with '111111Qq' on #passwordOnRegister
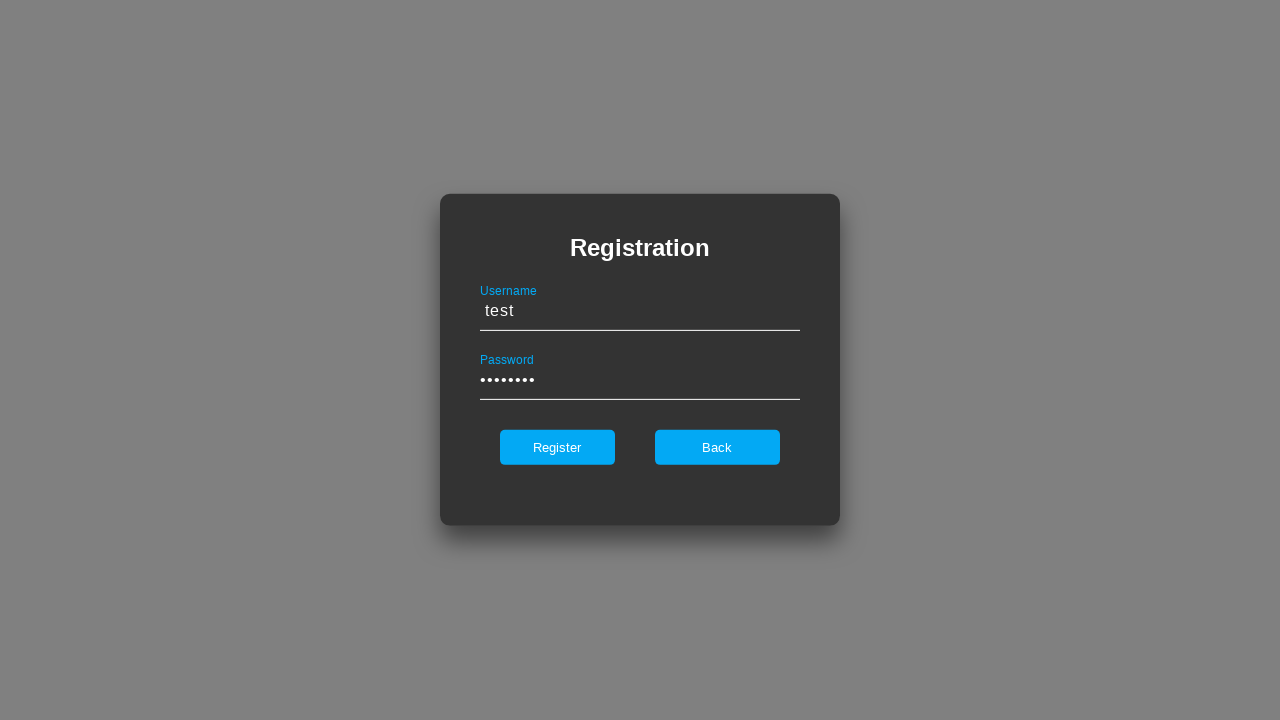

Clicked register button to attempt registration at (557, 447) on #register
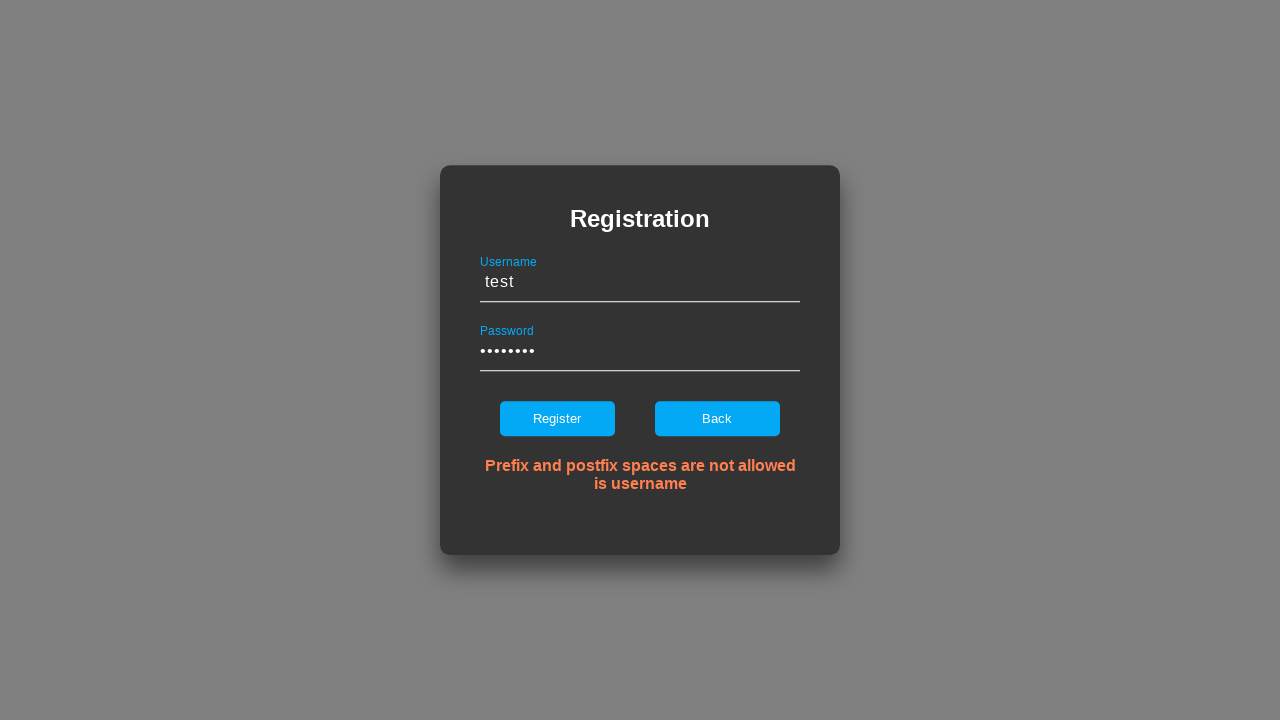

Error message appeared indicating registration failed with spaces in prefix
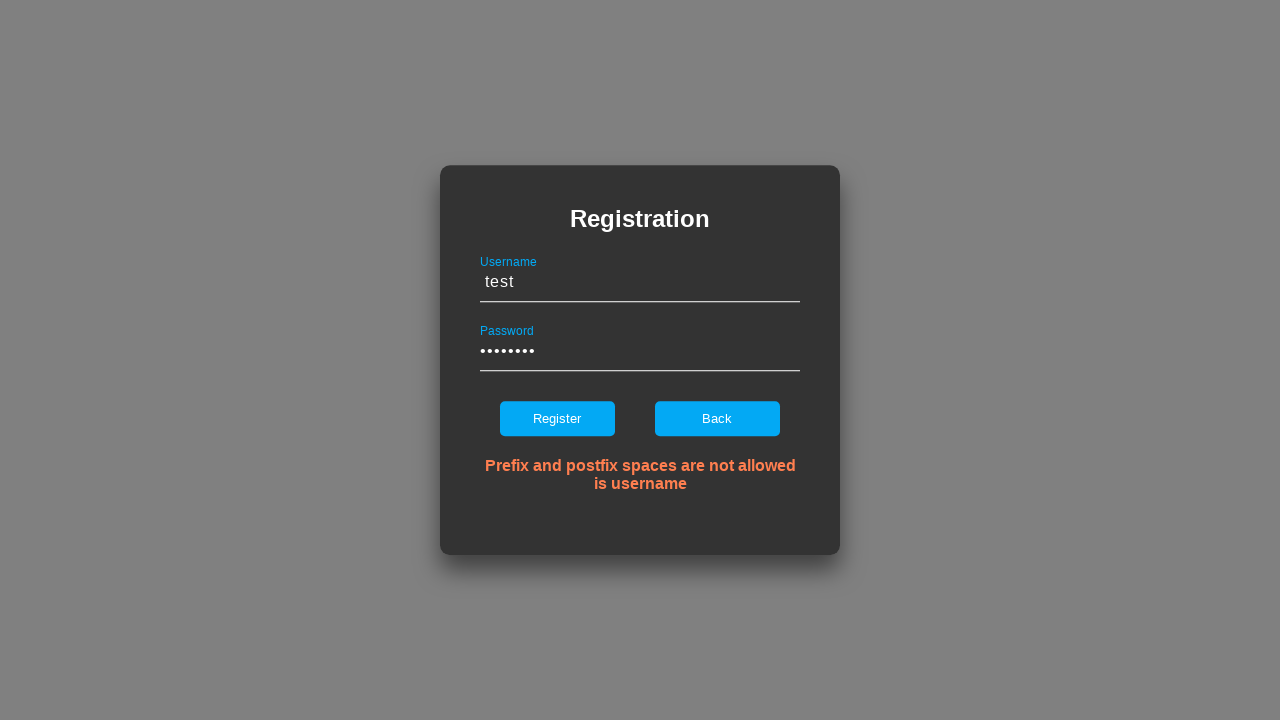

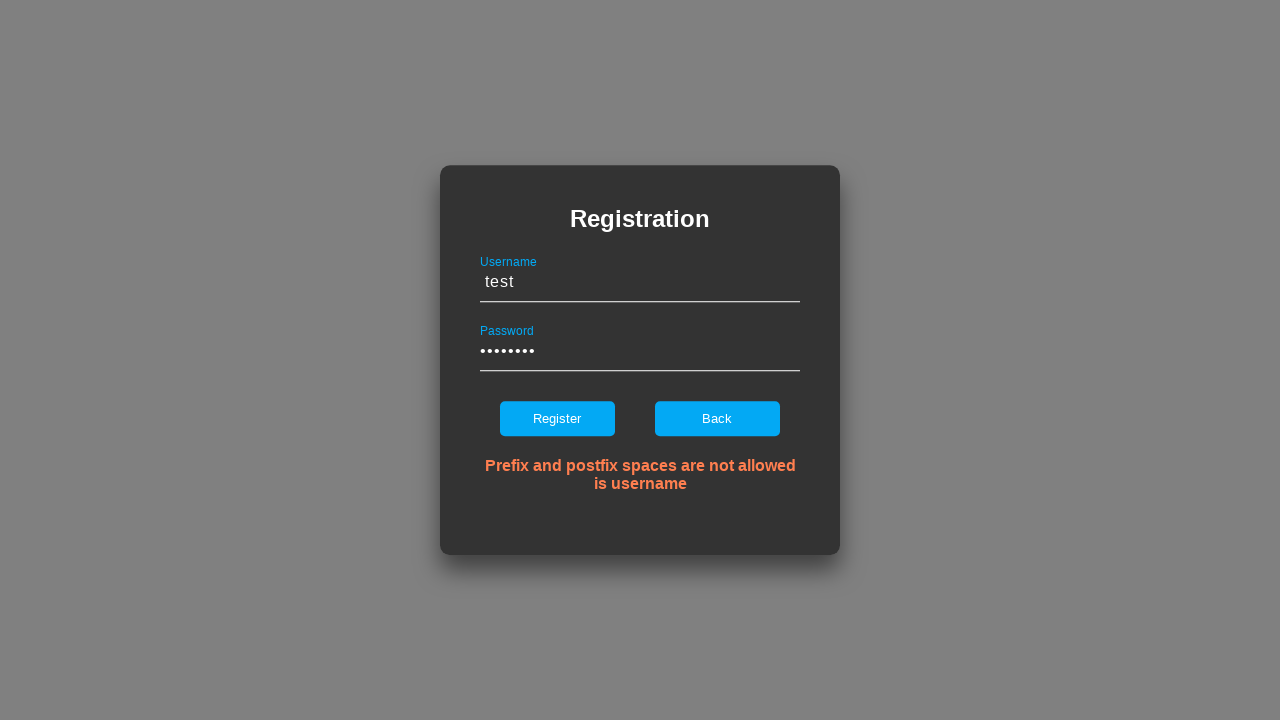